Tests dropdown selection functionality by selecting different options from a dropdown menu

Starting URL: http://the-internet.herokuapp.com/dropdown

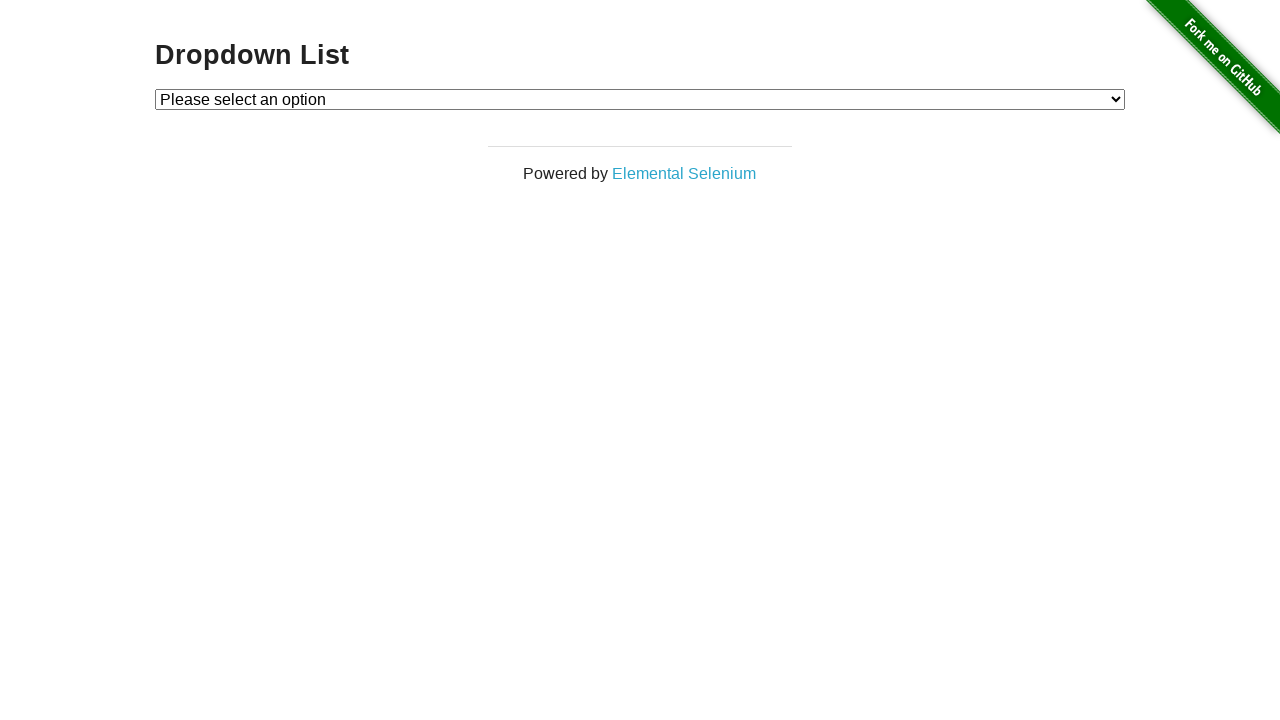

Located dropdown element with id 'dropdown'
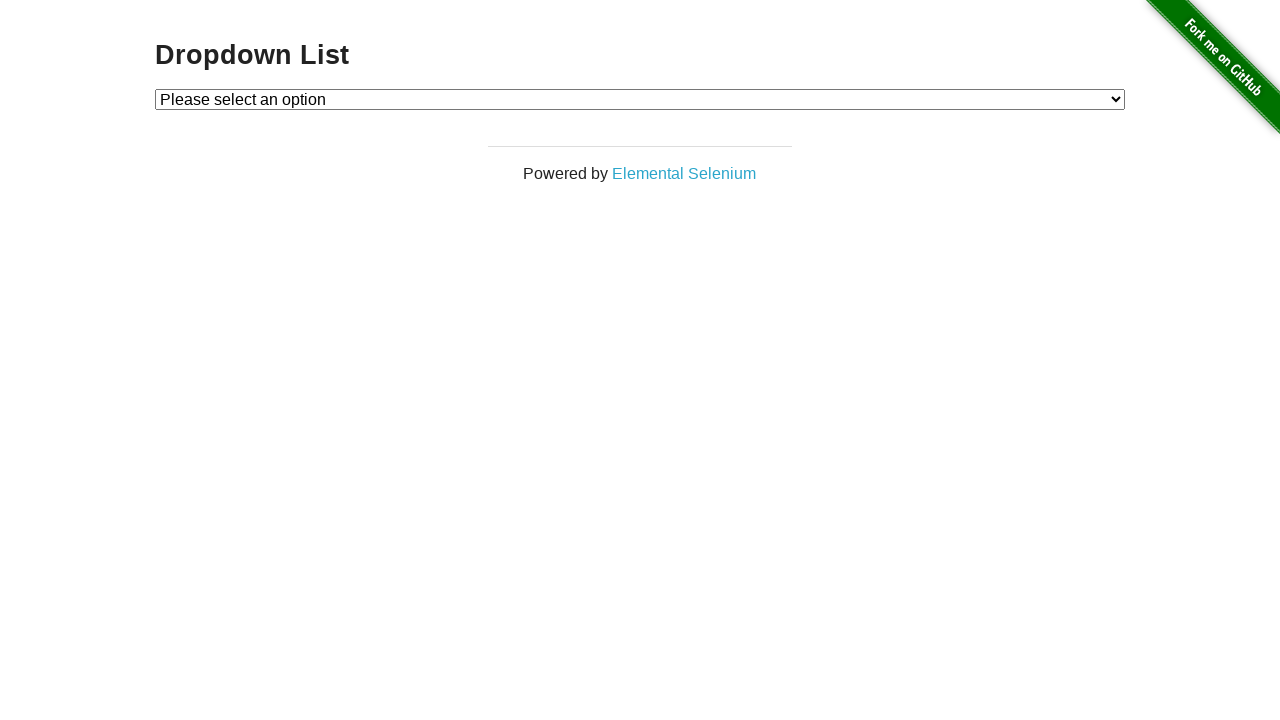

Selected 'Option 1' from dropdown menu on #dropdown
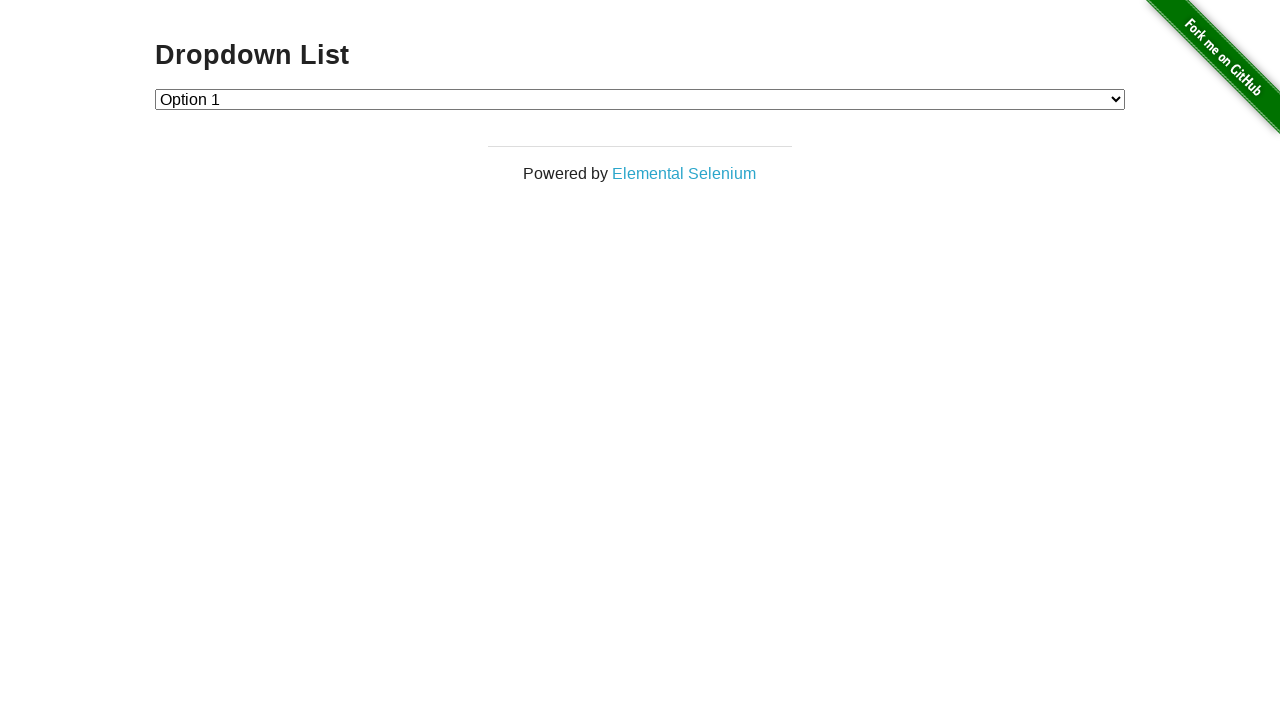

Selected 'Option 2' from dropdown menu on #dropdown
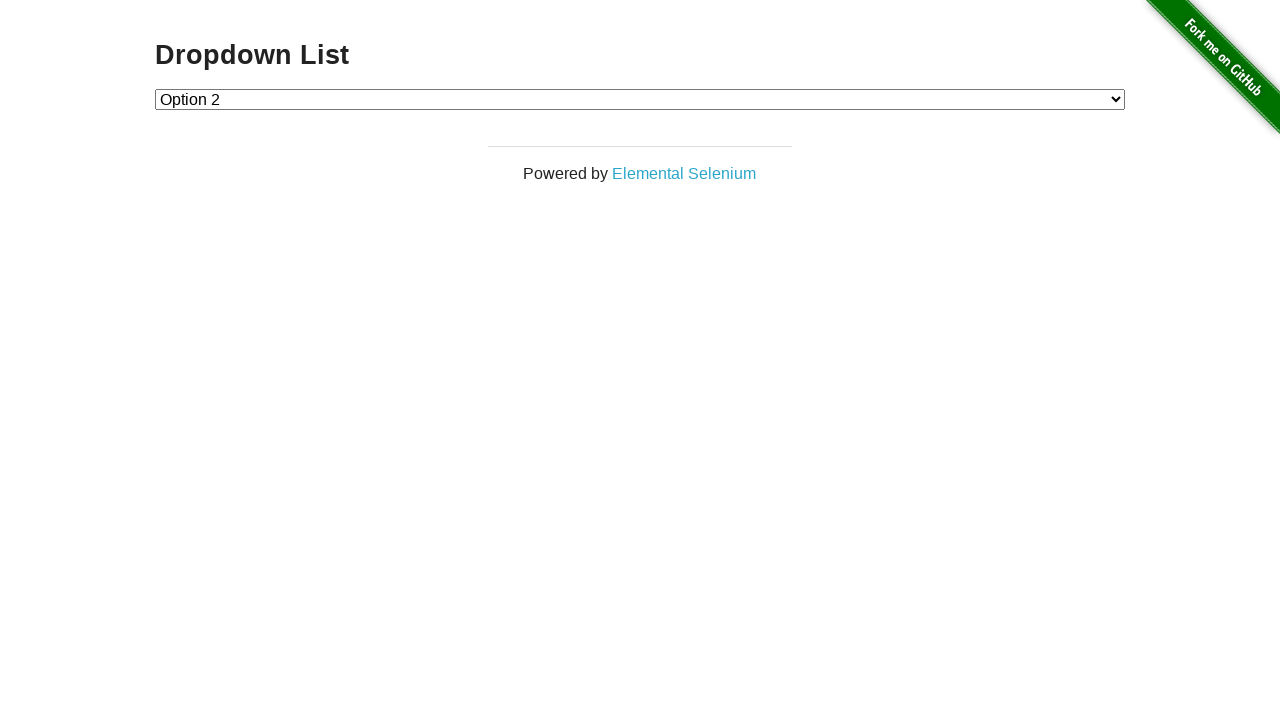

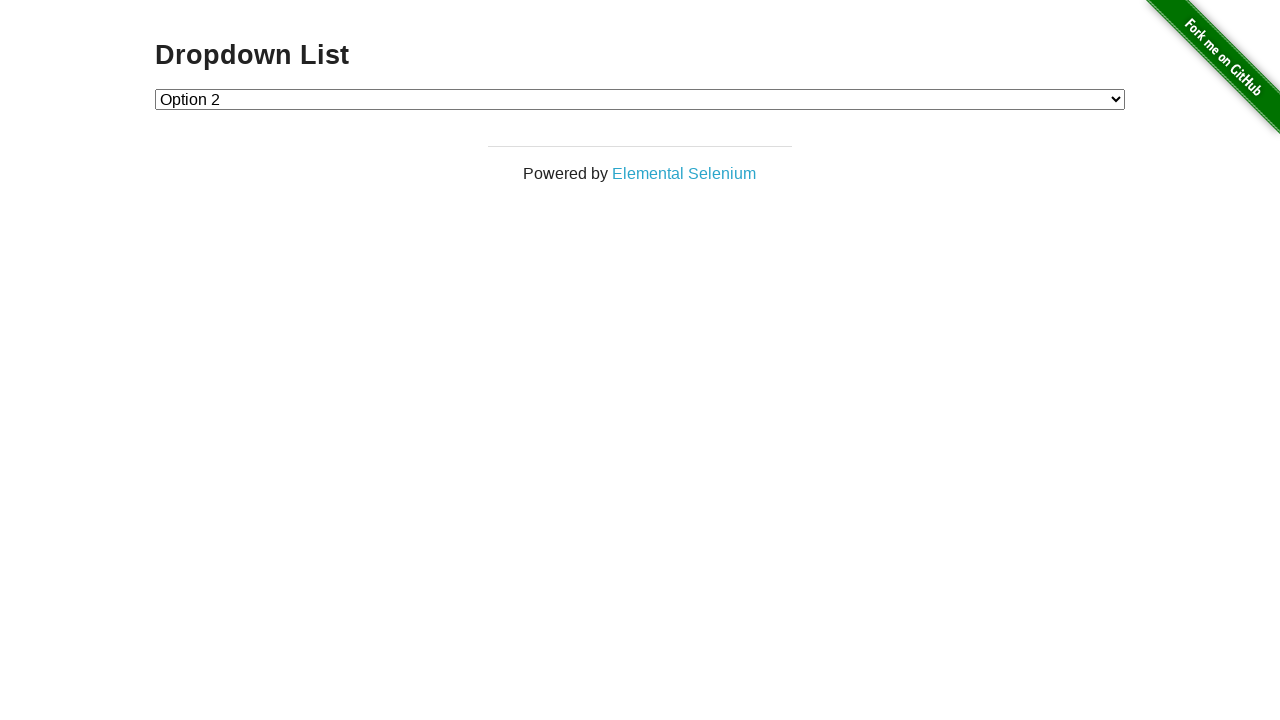